Tests handling of JavaScript alerts and confirm dialogs on a test page by clicking buttons that trigger different types of alerts and accepting them programmatically.

Starting URL: http://leafground.com/alert.xhtml

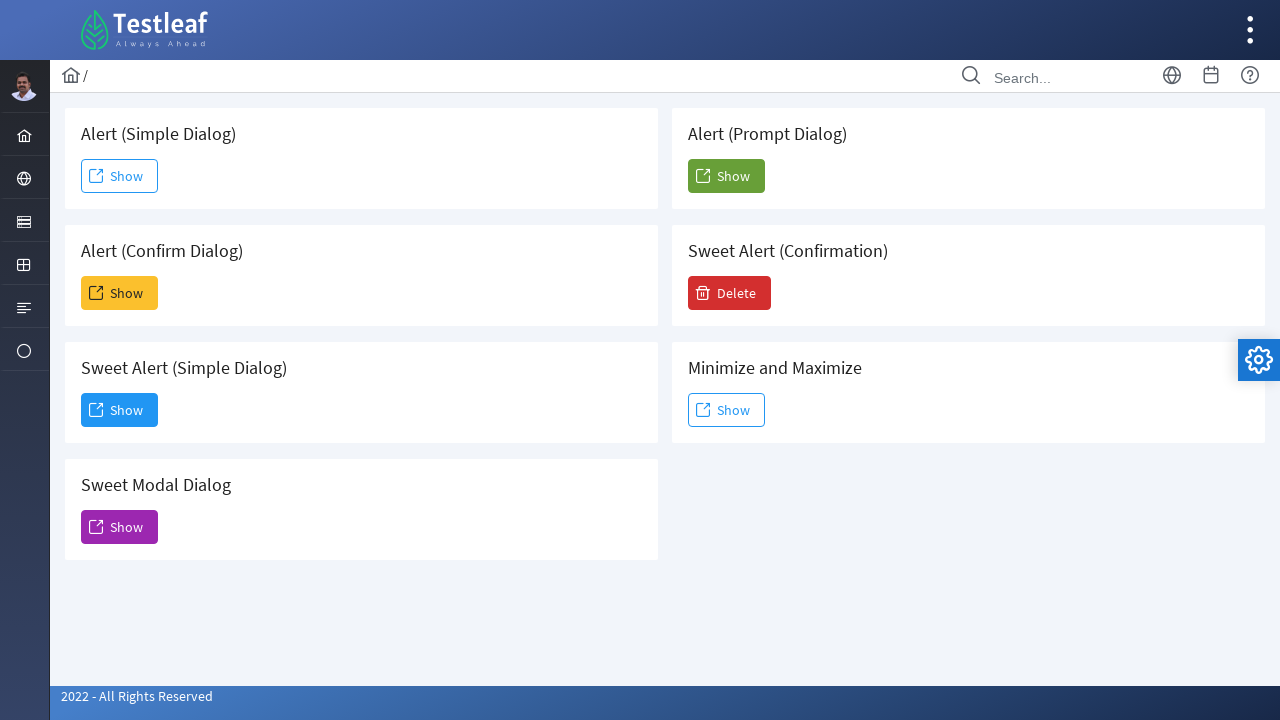

Set up one-time handler for simple alert dialog
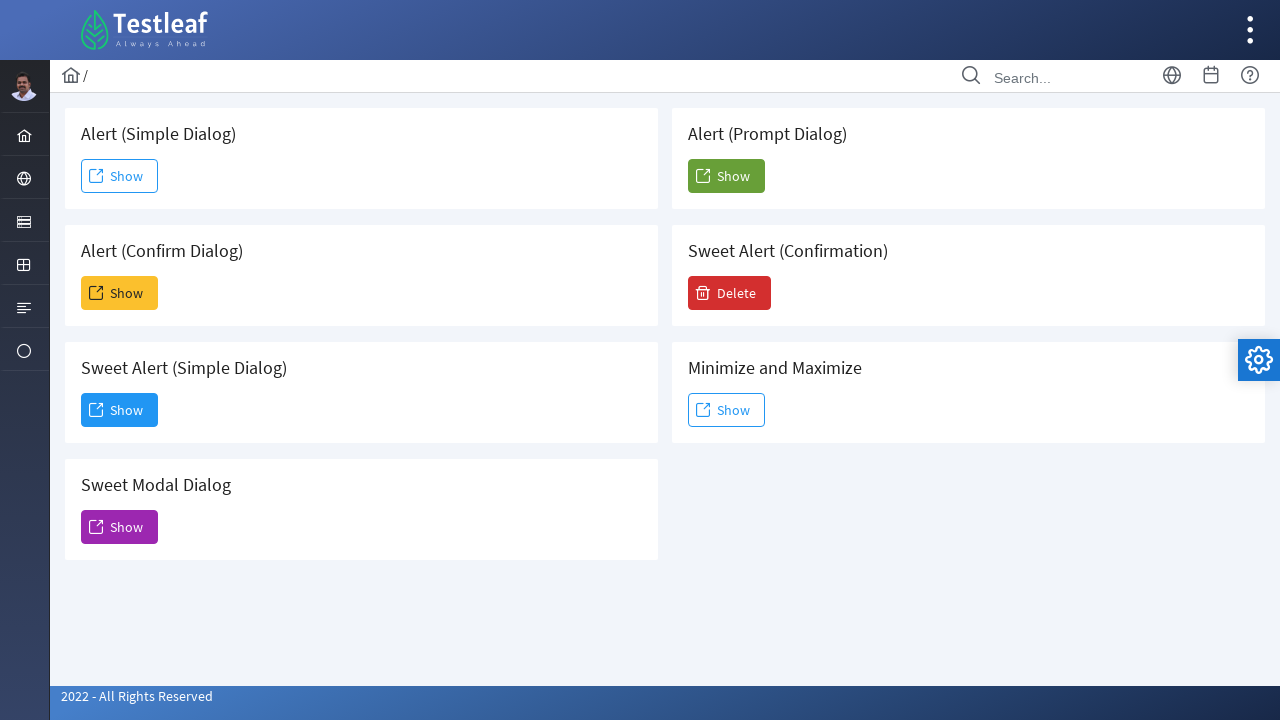

Clicked button to trigger simple alert dialog at (120, 176) on xpath=//h5[text()=' Alert (Simple Dialog)']/following::span[2]
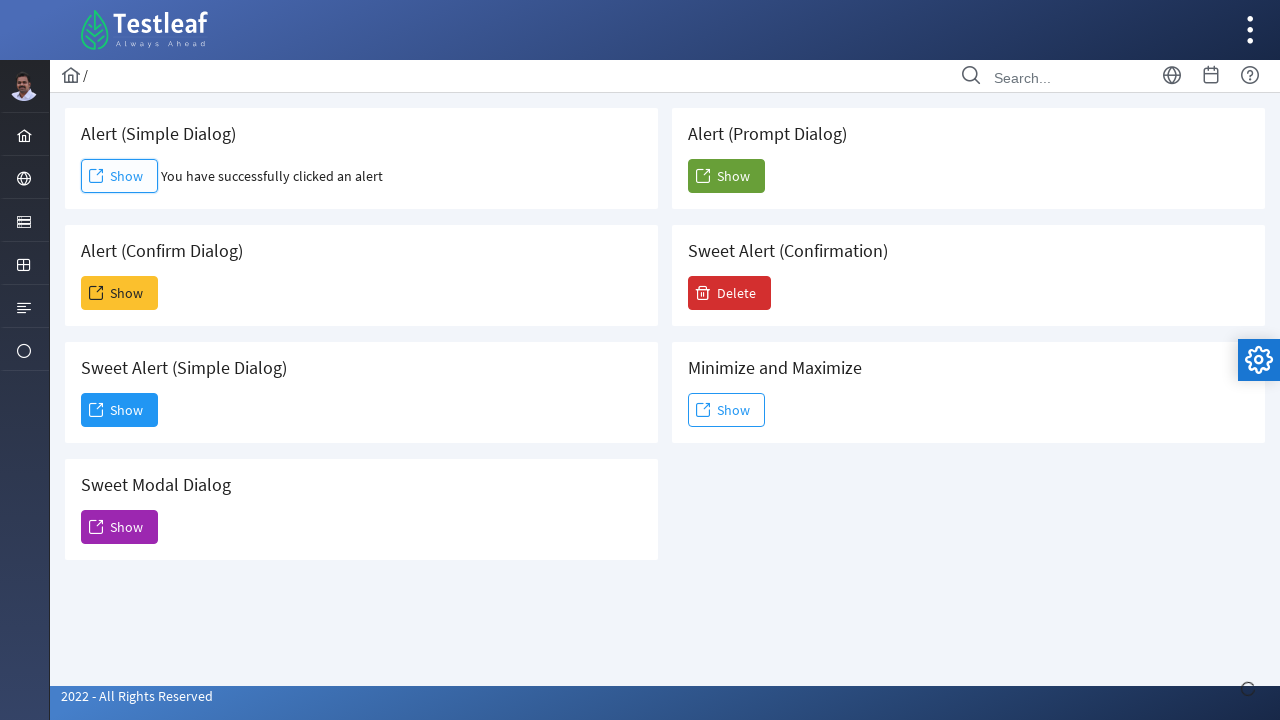

Set up persistent handler for confirm dialogs
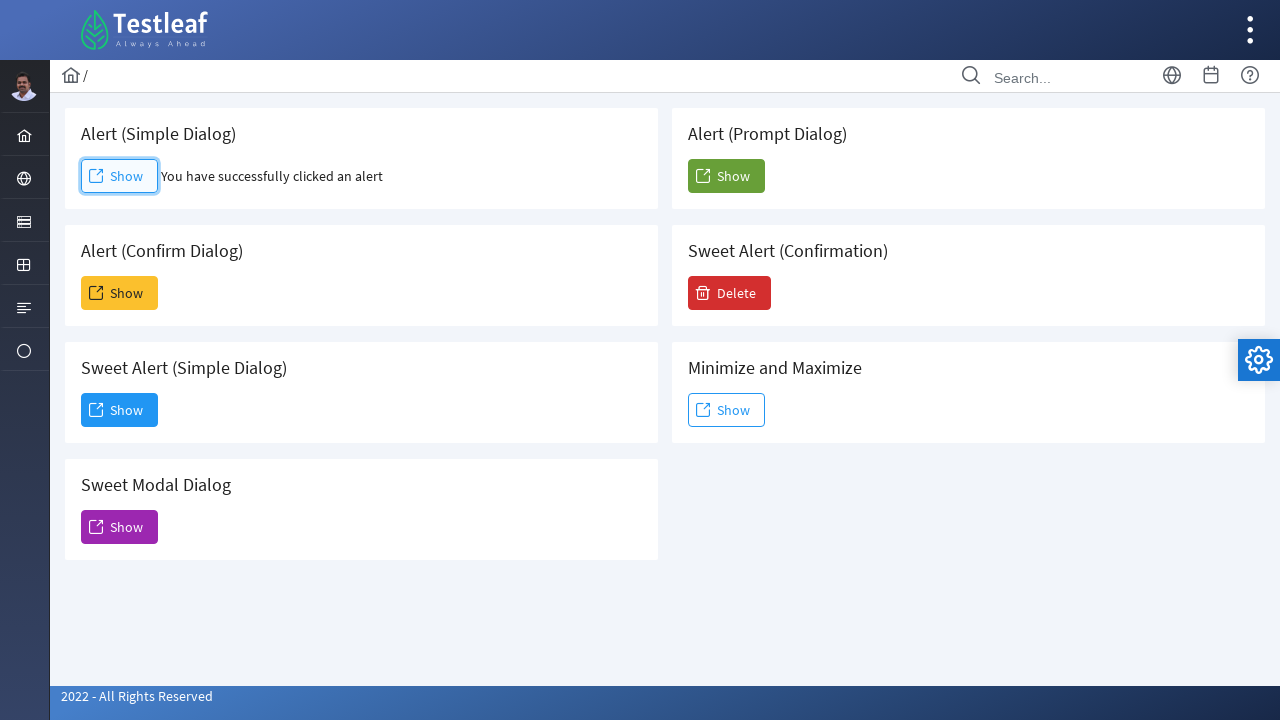

Clicked button to trigger confirm dialog and accepted it at (120, 293) on xpath=//h5[text()=' Alert (Confirm Dialog)']/following::span[2]
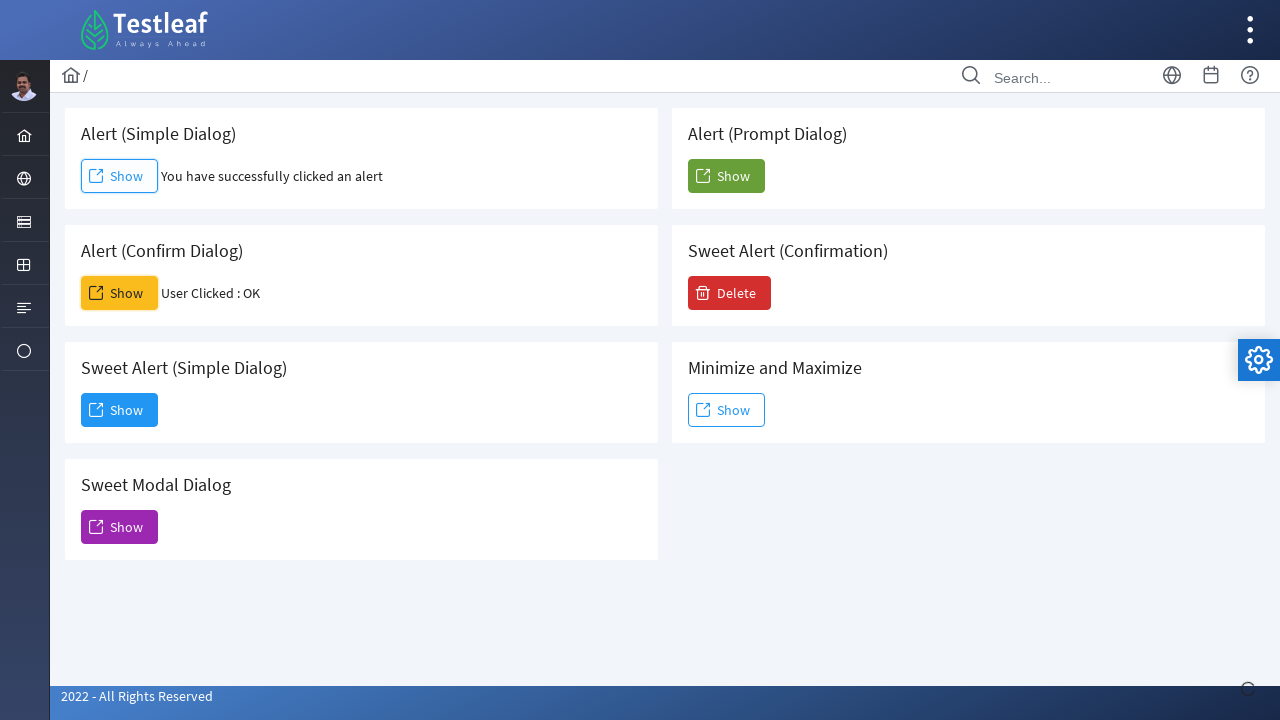

Removed persistent dialog handler
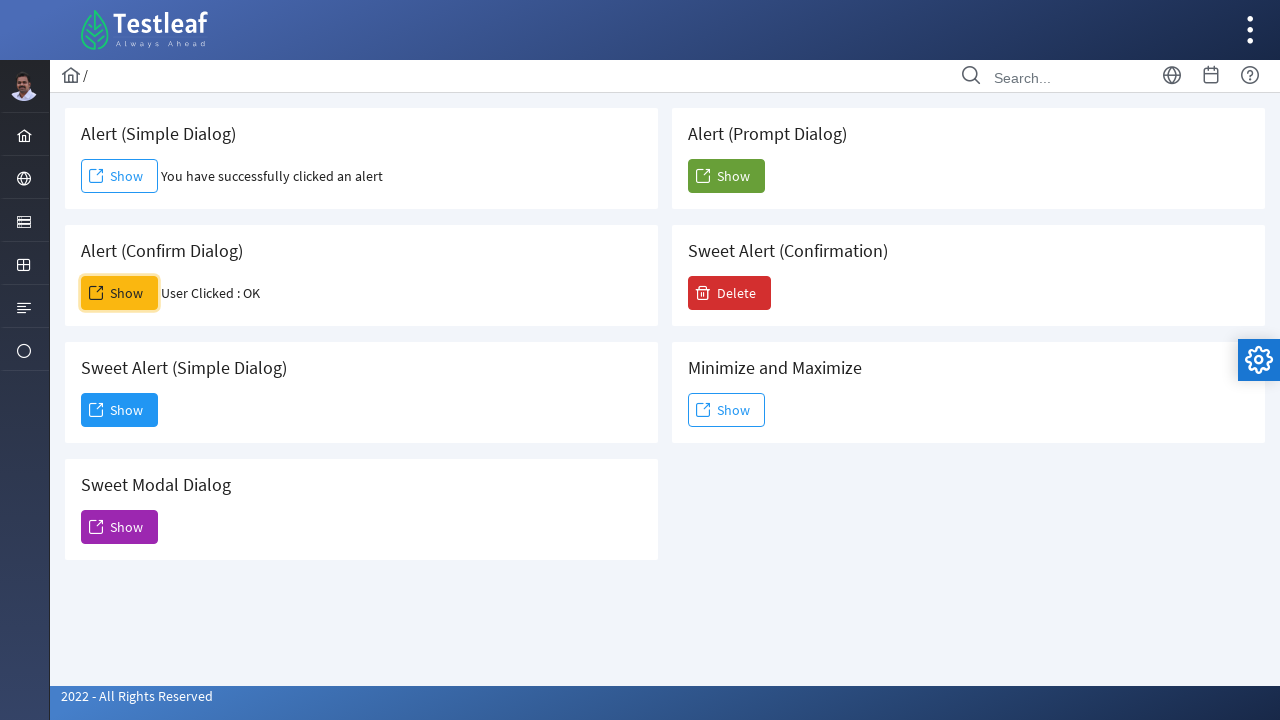

Set up one-time handler for another simple alert dialog
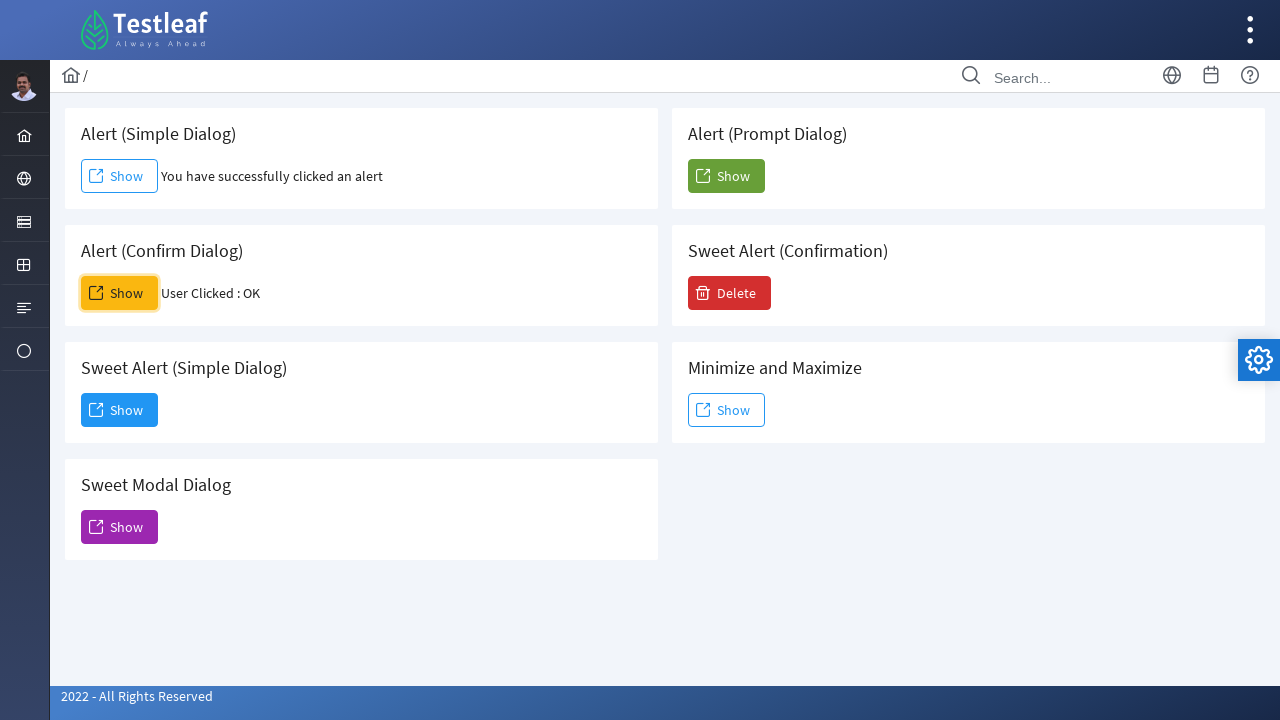

Clicked button to trigger second simple alert dialog at (120, 176) on xpath=//h5[text()=' Alert (Simple Dialog)']/following::span[2]
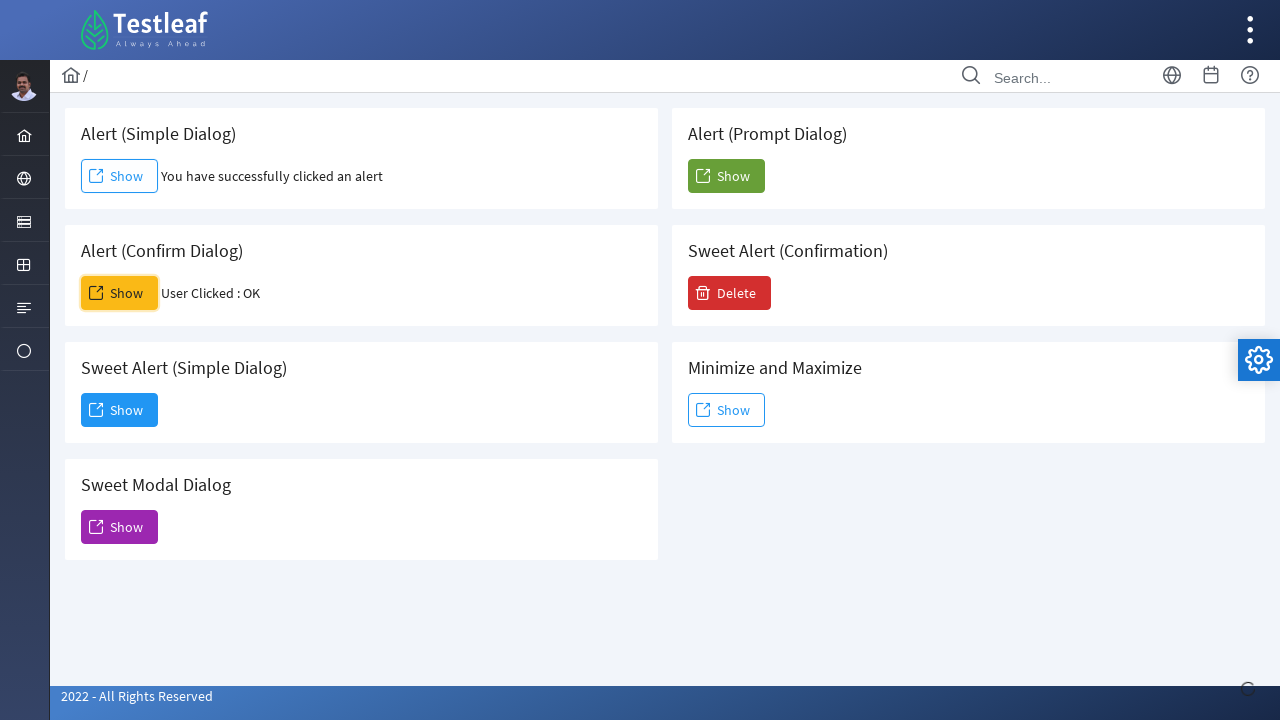

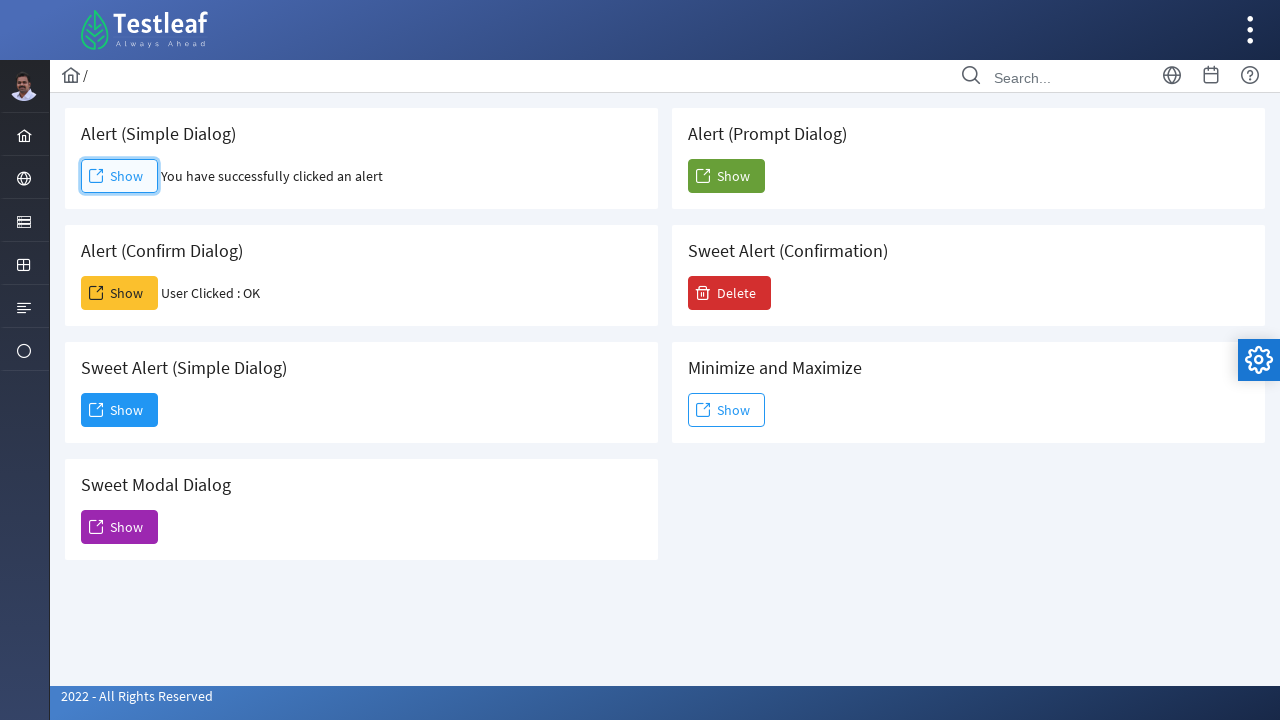